Tests element selection status for radio buttons and checkboxes

Starting URL: https://automationfc.github.io/basic-form/index.html

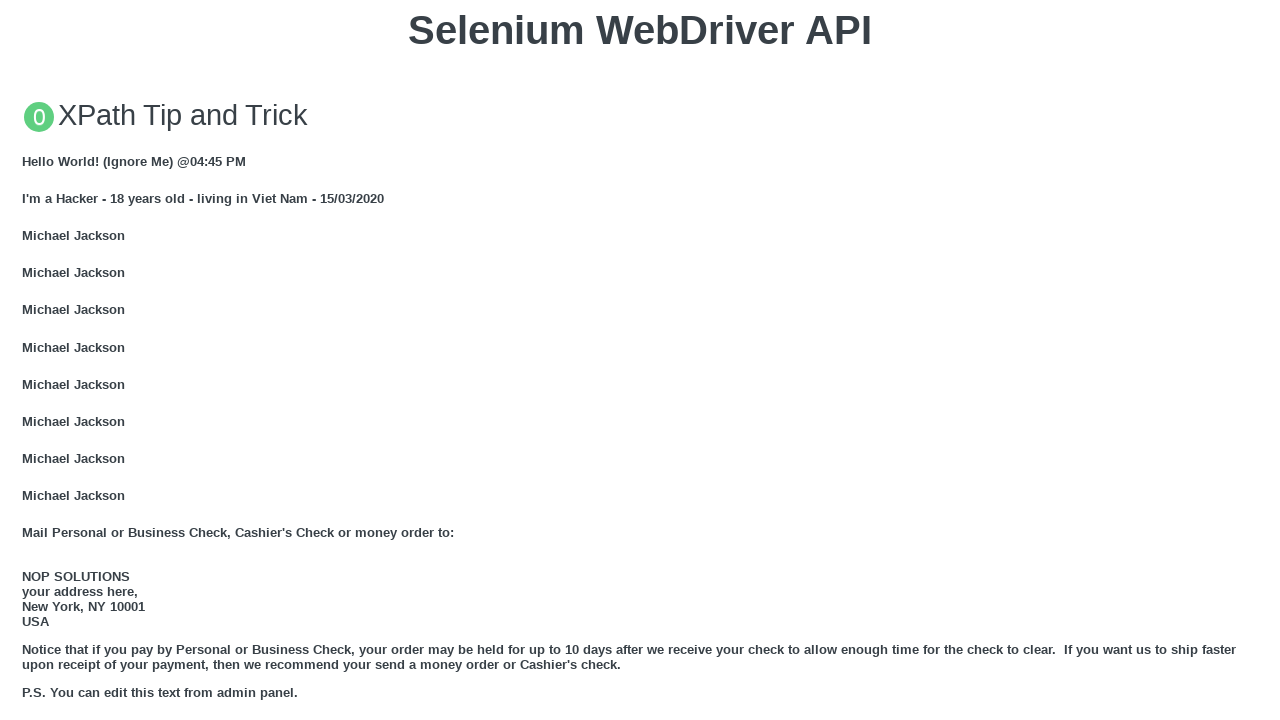

Clicked Under 18 radio button at (28, 360) on input#under_18
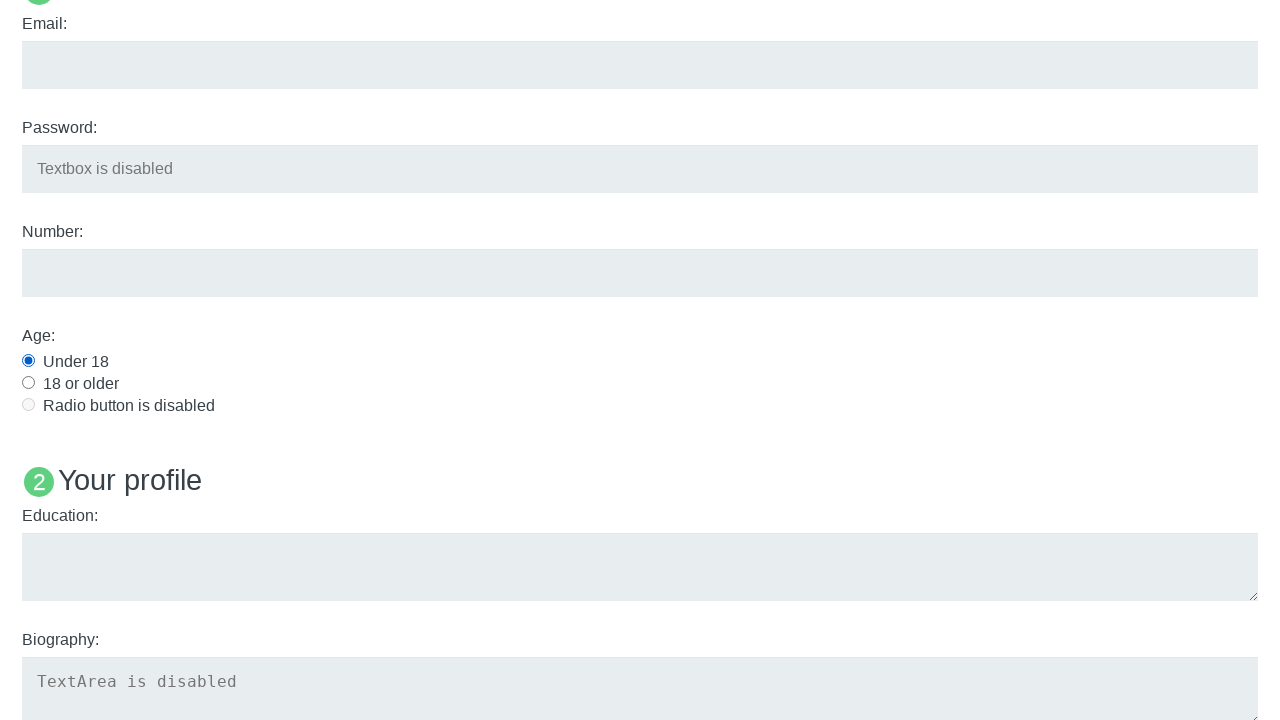

Clicked Java checkbox at (28, 361) on input#java
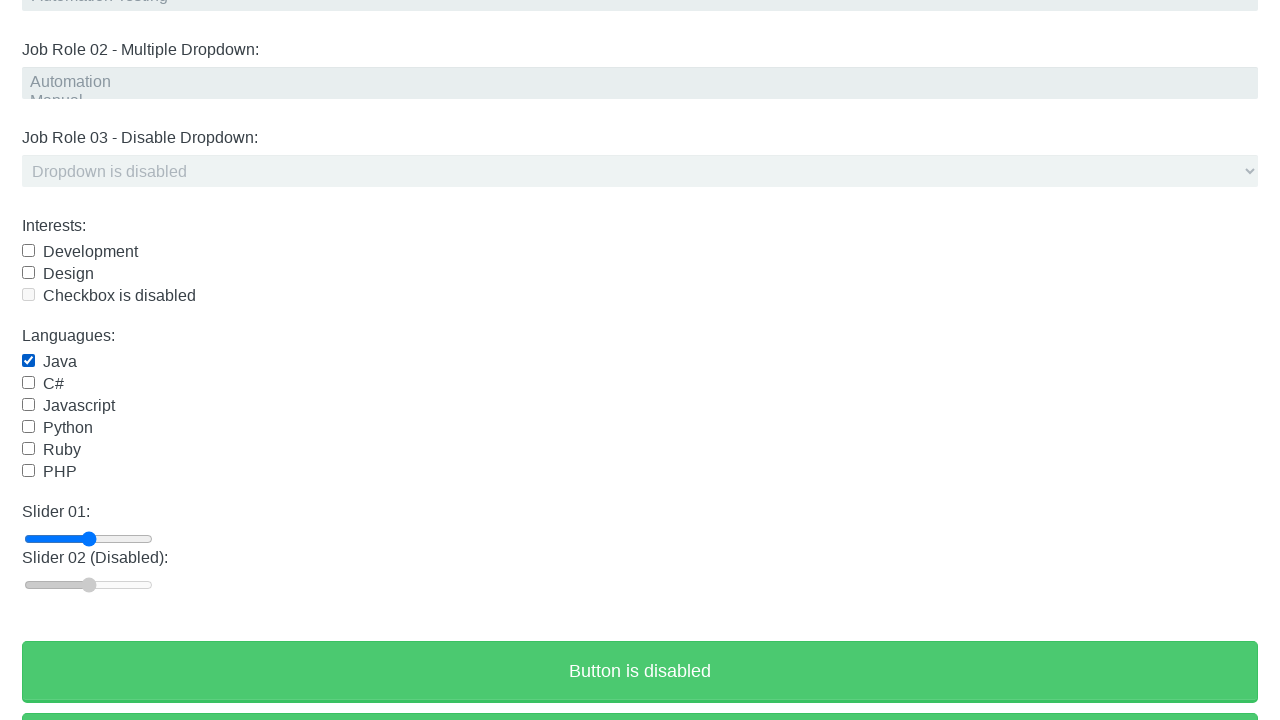

Verified Under 18 radio button is selected
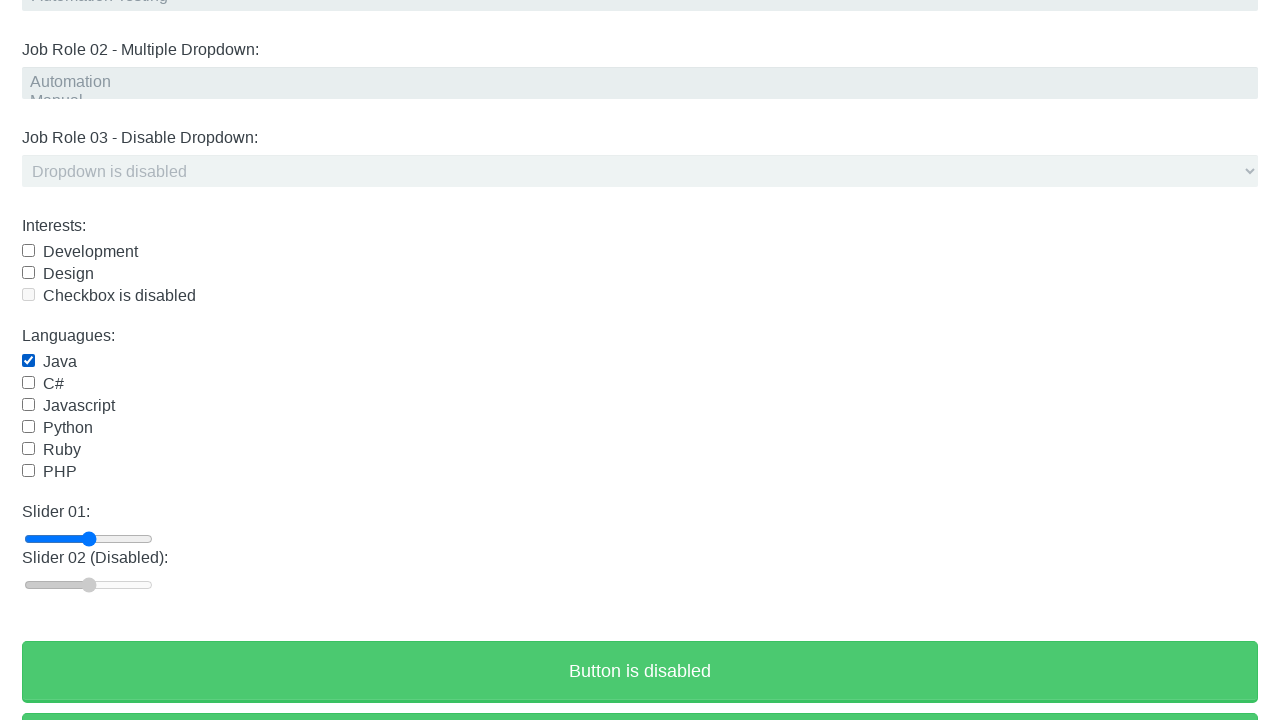

Clicked Java checkbox again to uncheck it at (28, 361) on input#java
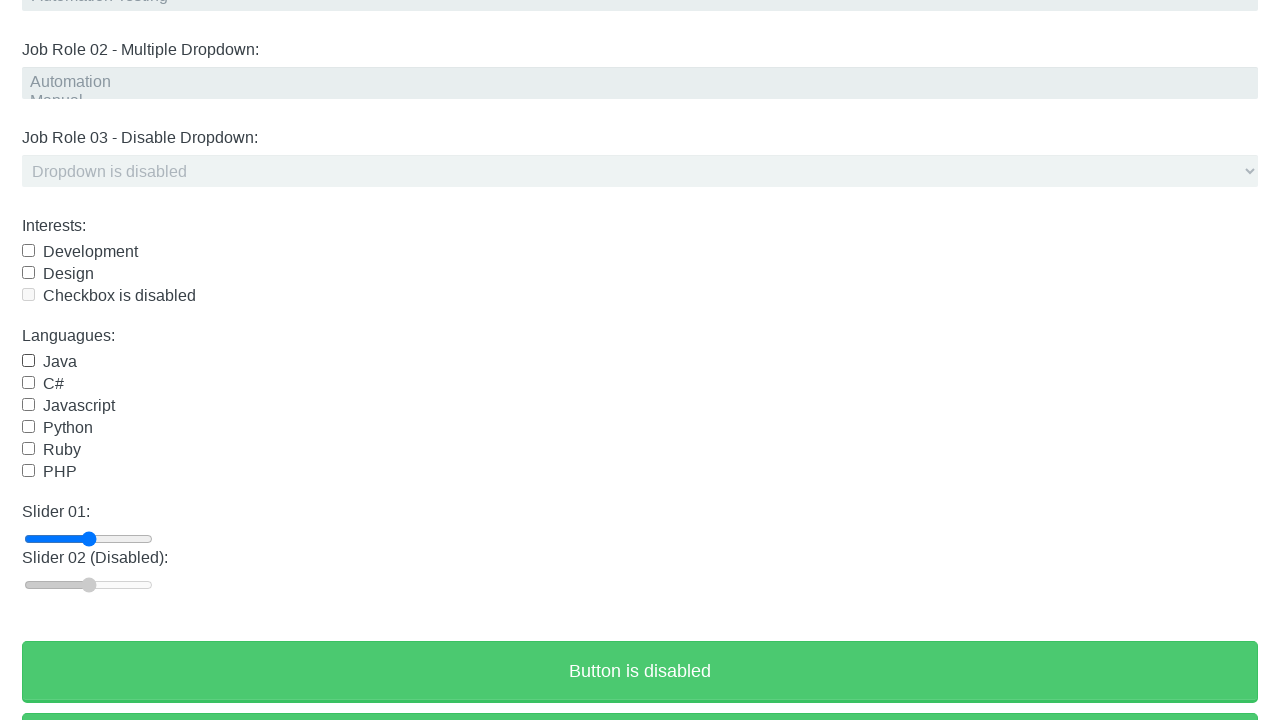

Verified Java checkbox is unchecked
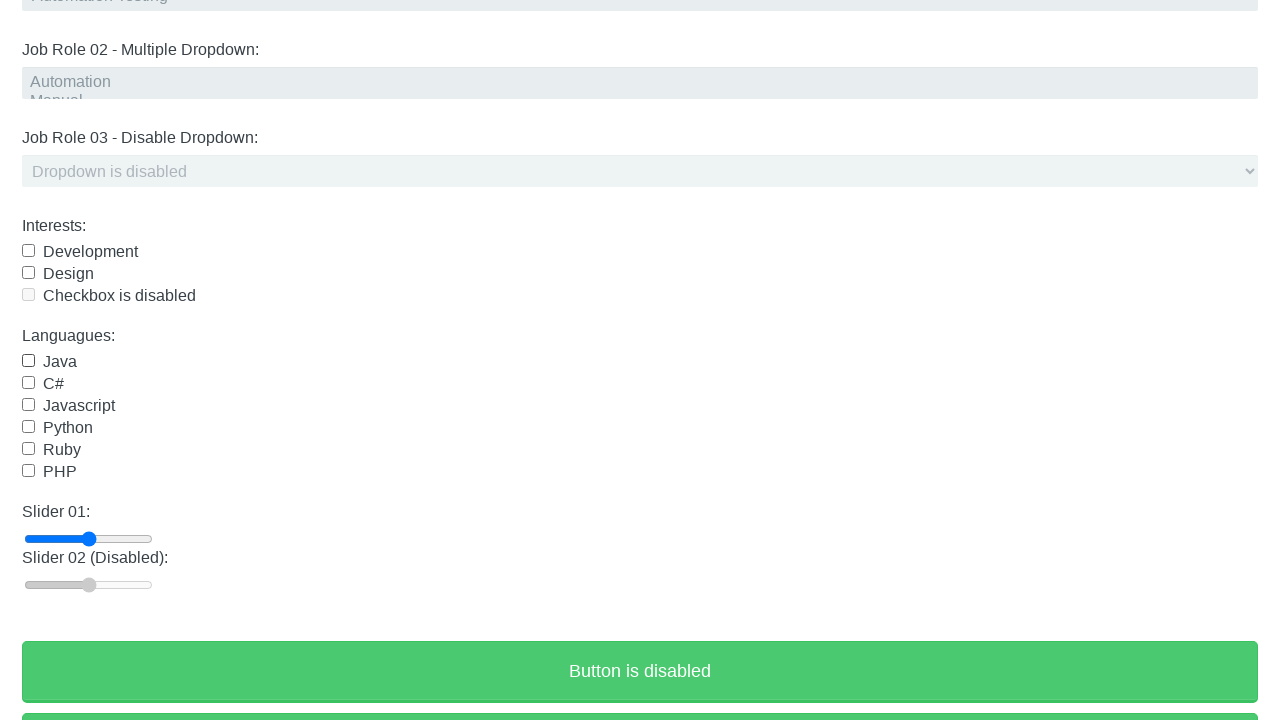

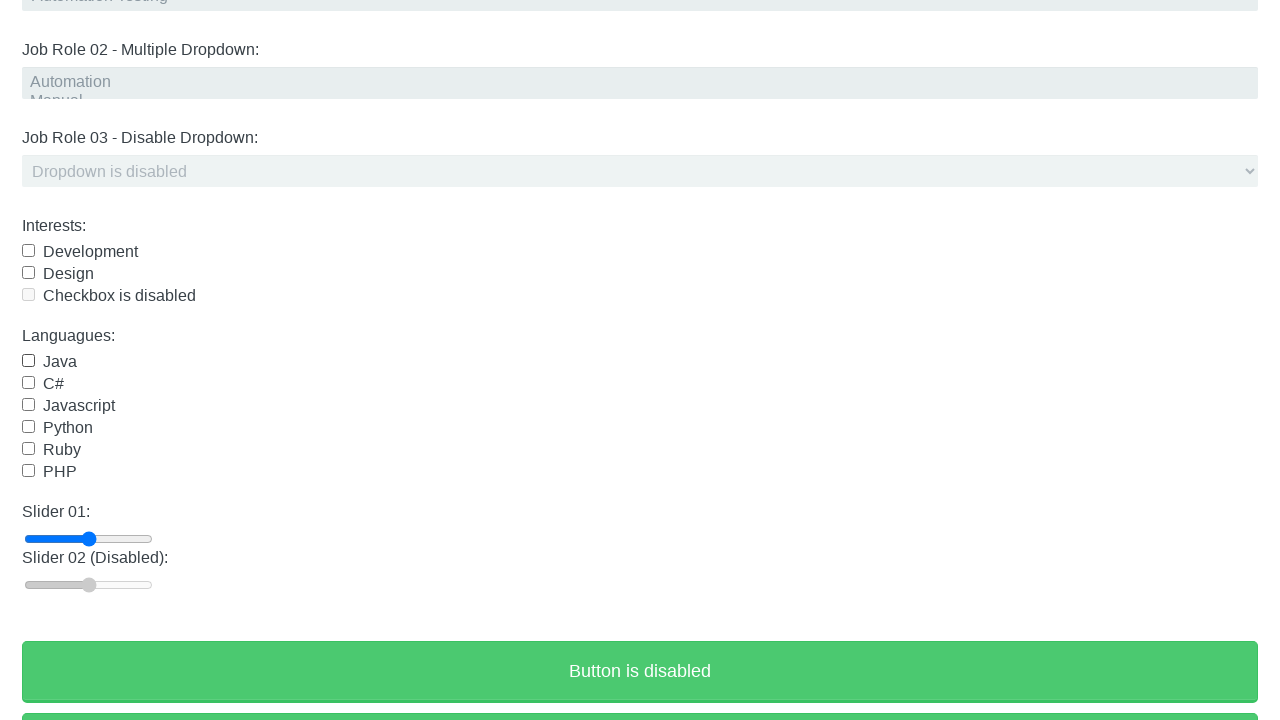